Clicks on the About link at the bottom of the page (footer) and verifies user is redirected to the about page

Starting URL: https://webshop-agil-testautomatiserare.netlify.app/

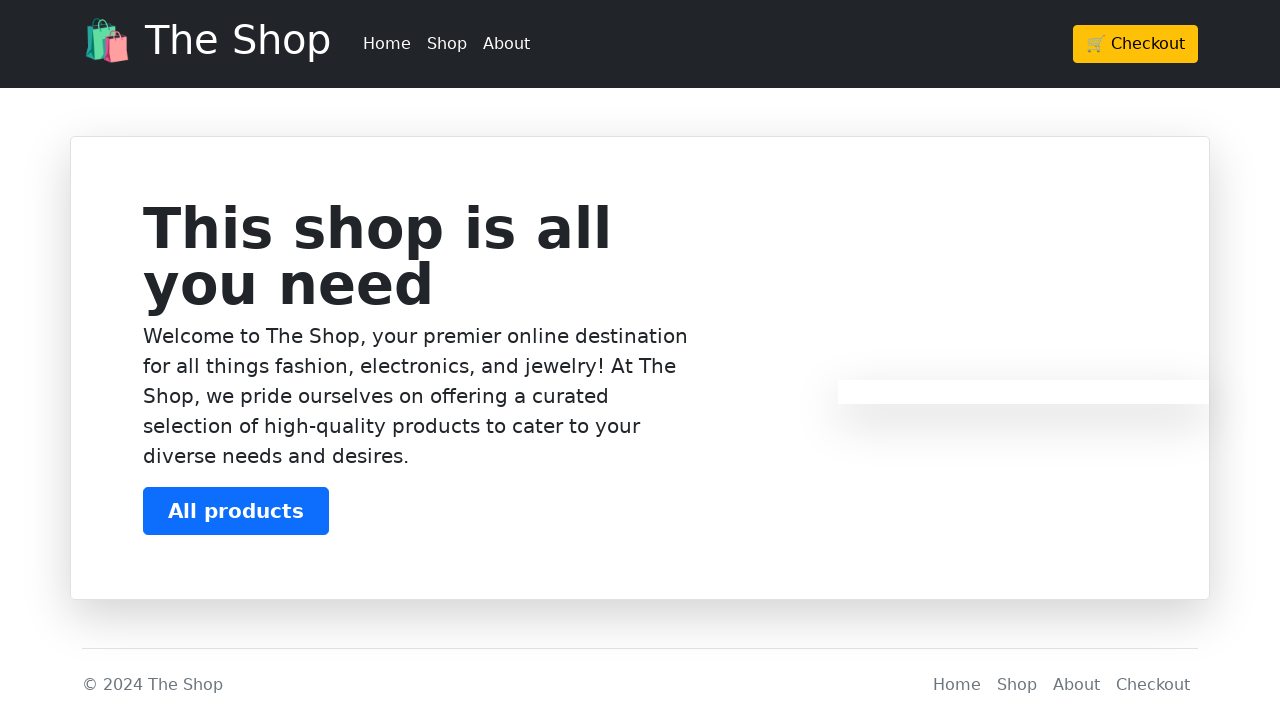

Clicked on the About link in the footer at (1076, 685) on xpath=(//a[@class='nav-link px-2 text-muted' and text()='About'])[1]
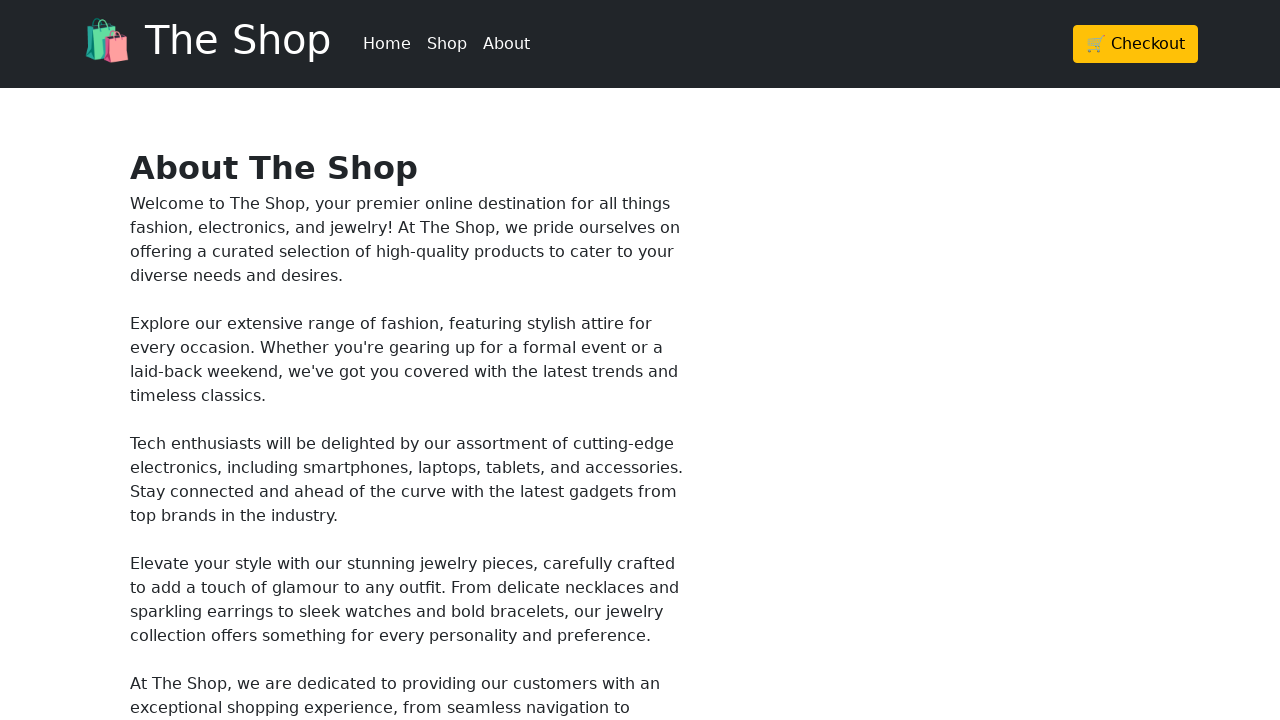

Verified redirect to about page - URL is correct
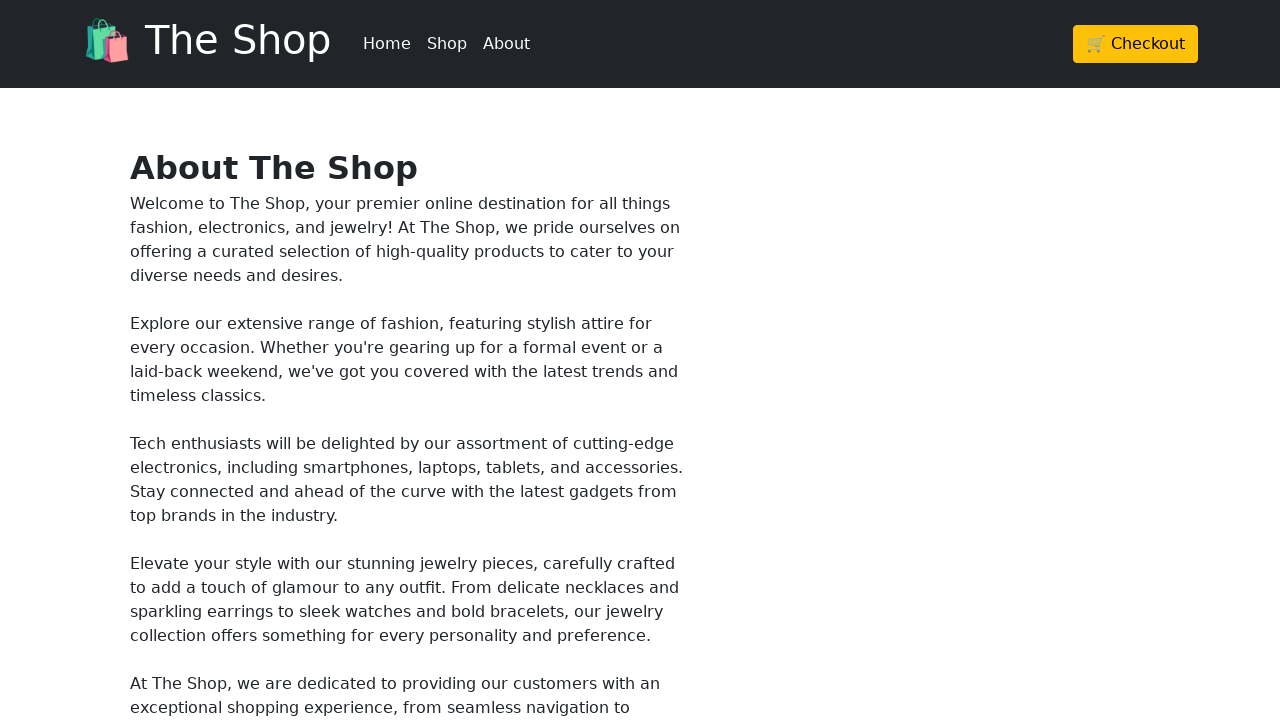

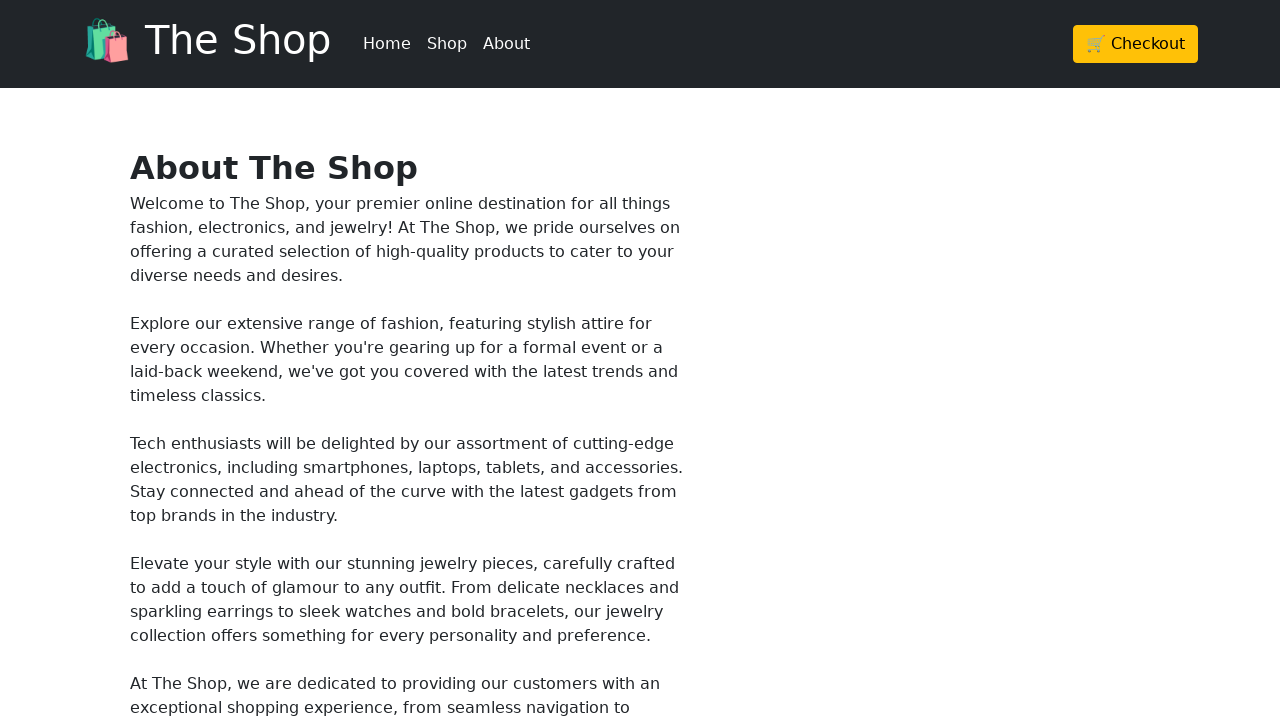